Tests context menu functionality by right-clicking on an element and selecting an option from the menu, then handling the resulting alert

Starting URL: https://swisnl.github.io/jQuery-contextMenu/demo.html

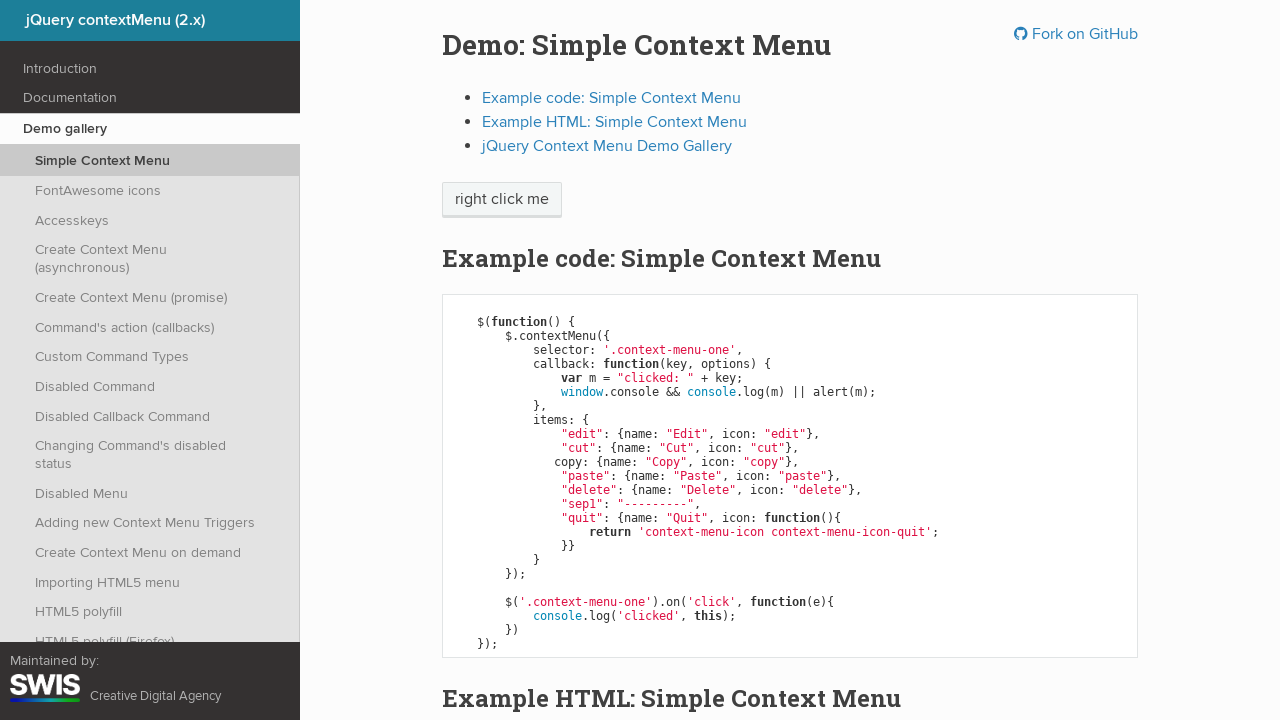

Right-clicked on 'right click me' element to open context menu at (502, 200) on //span[text()='right click me']
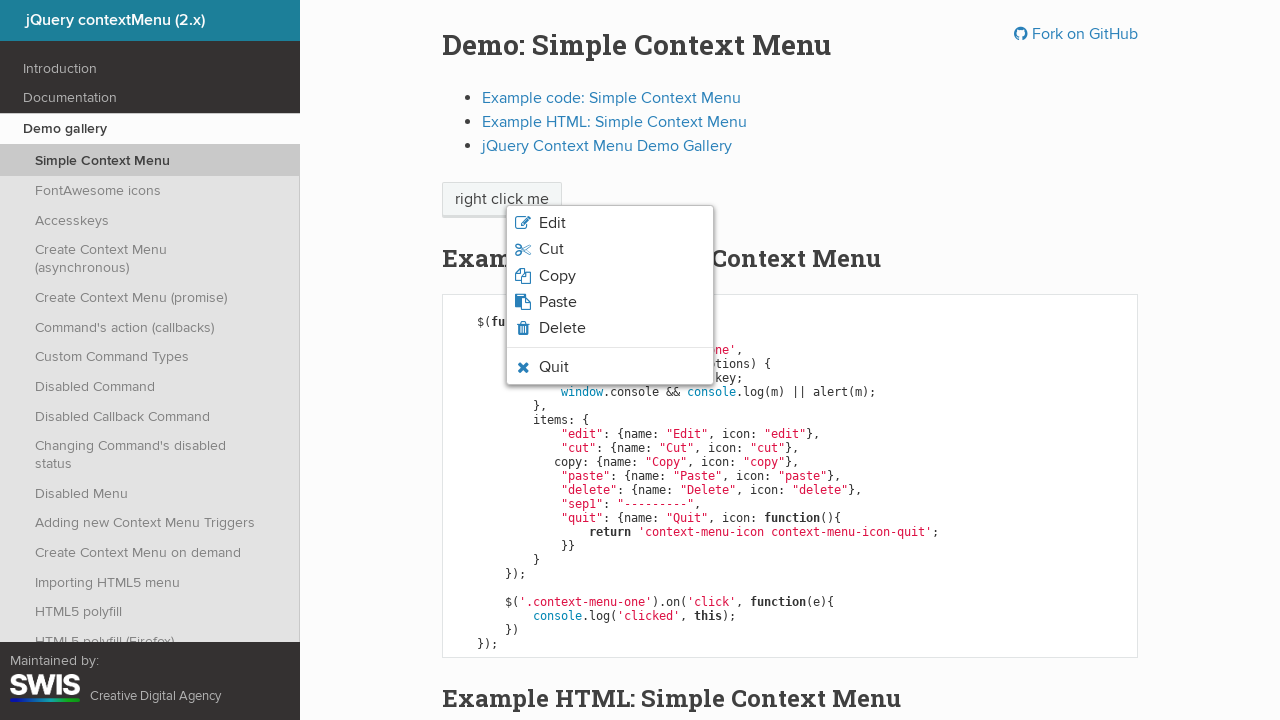

Clicked 'Edit' option from the context menu at (552, 223) on xpath=//span[.='Edit']
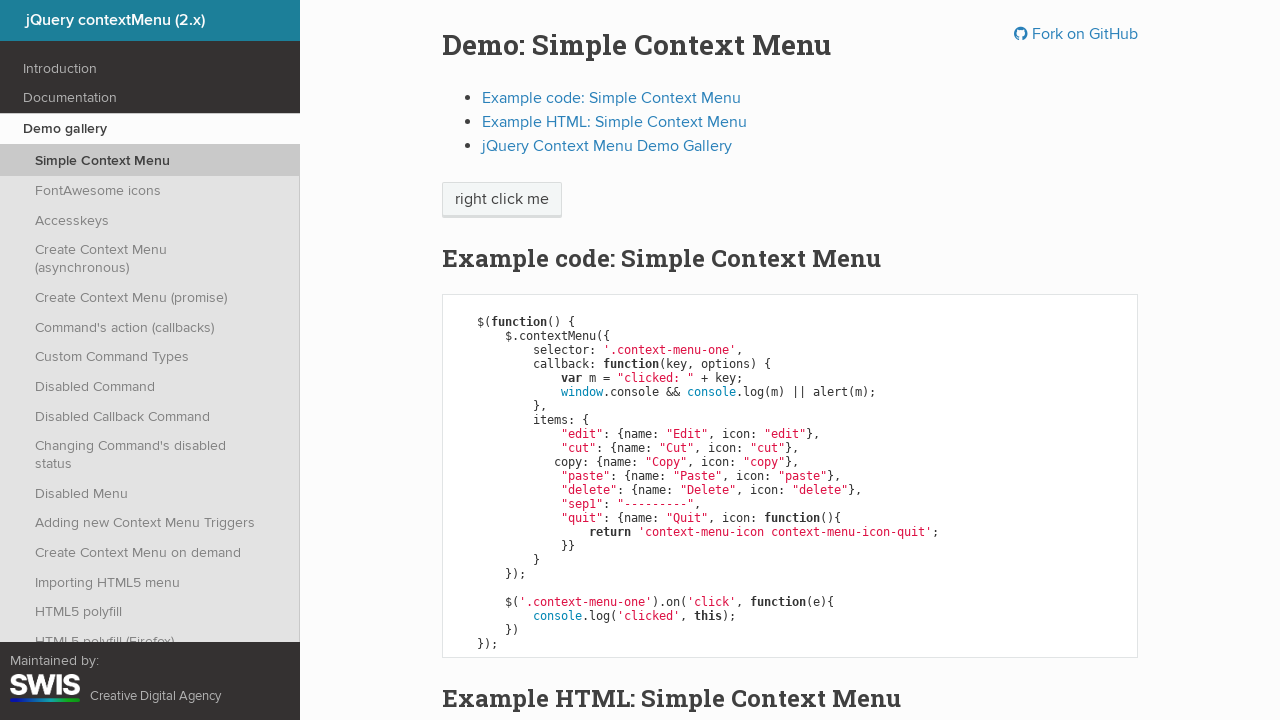

Set up dialog handler to accept alerts
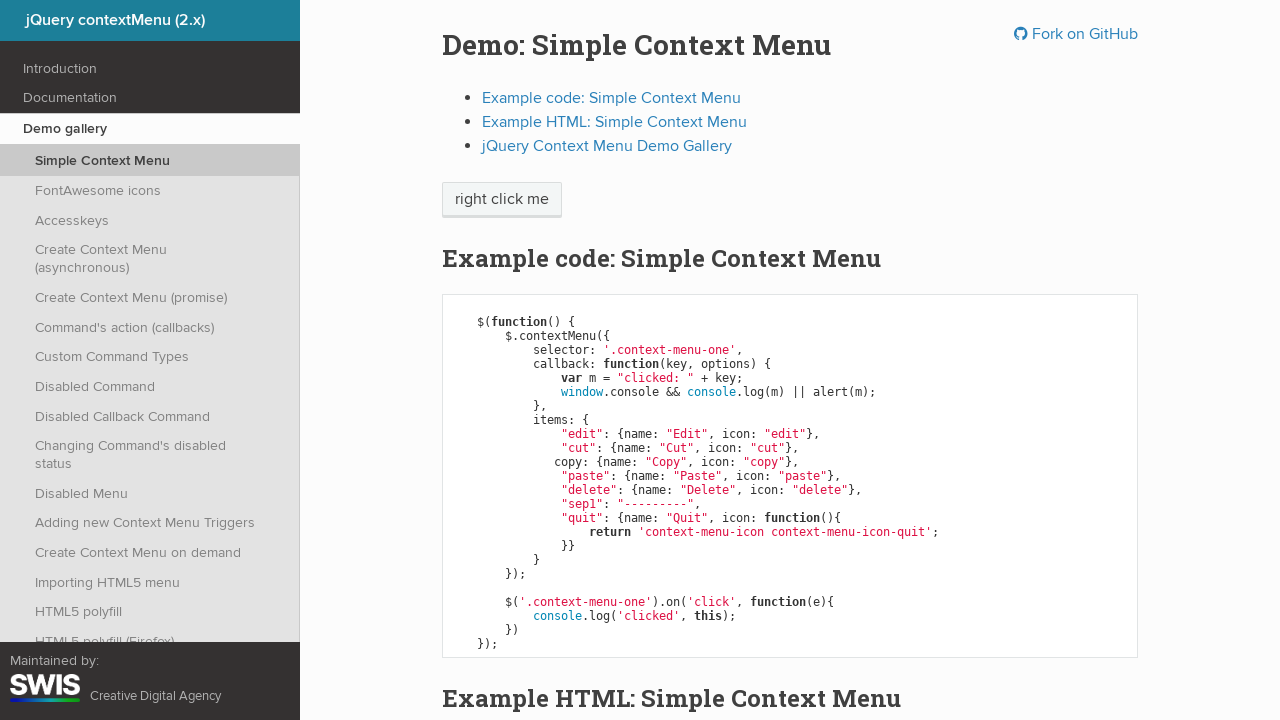

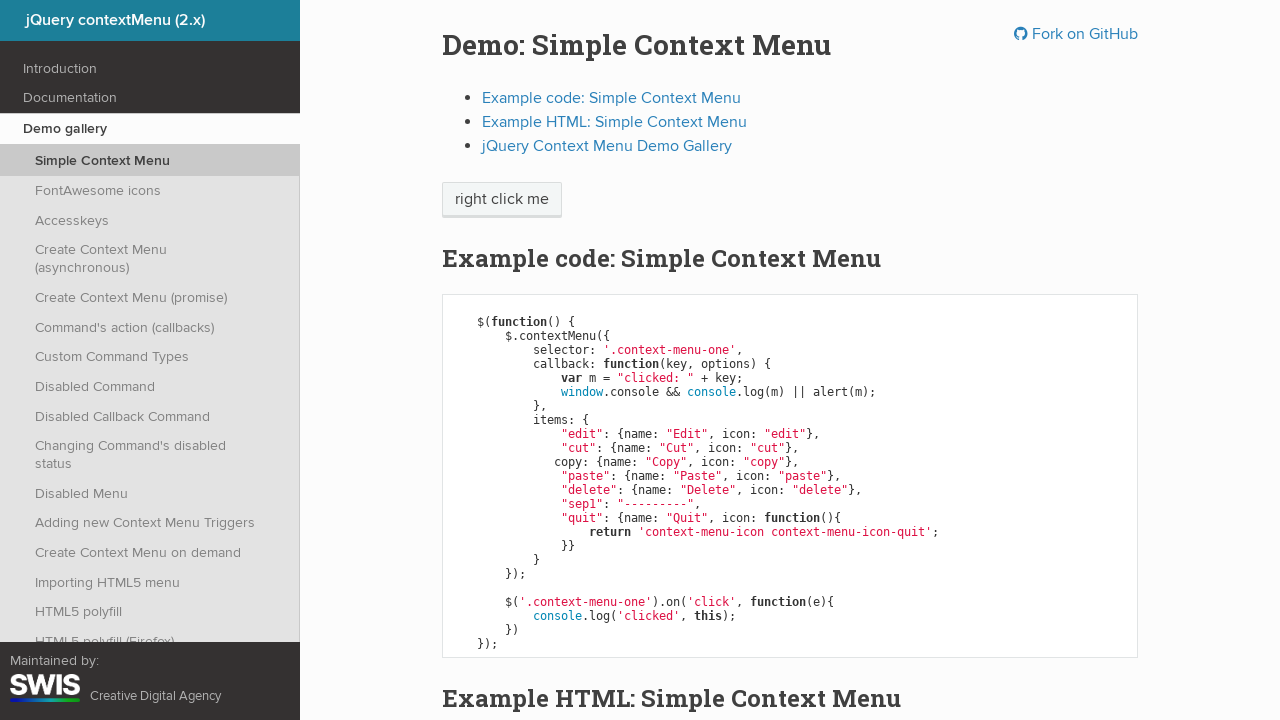